Tests checkbox functionality by verifying initial state, clicking a checkbox, and confirming the total number of checkboxes on the page

Starting URL: https://rahulshettyacademy.com/dropdownsPractise/

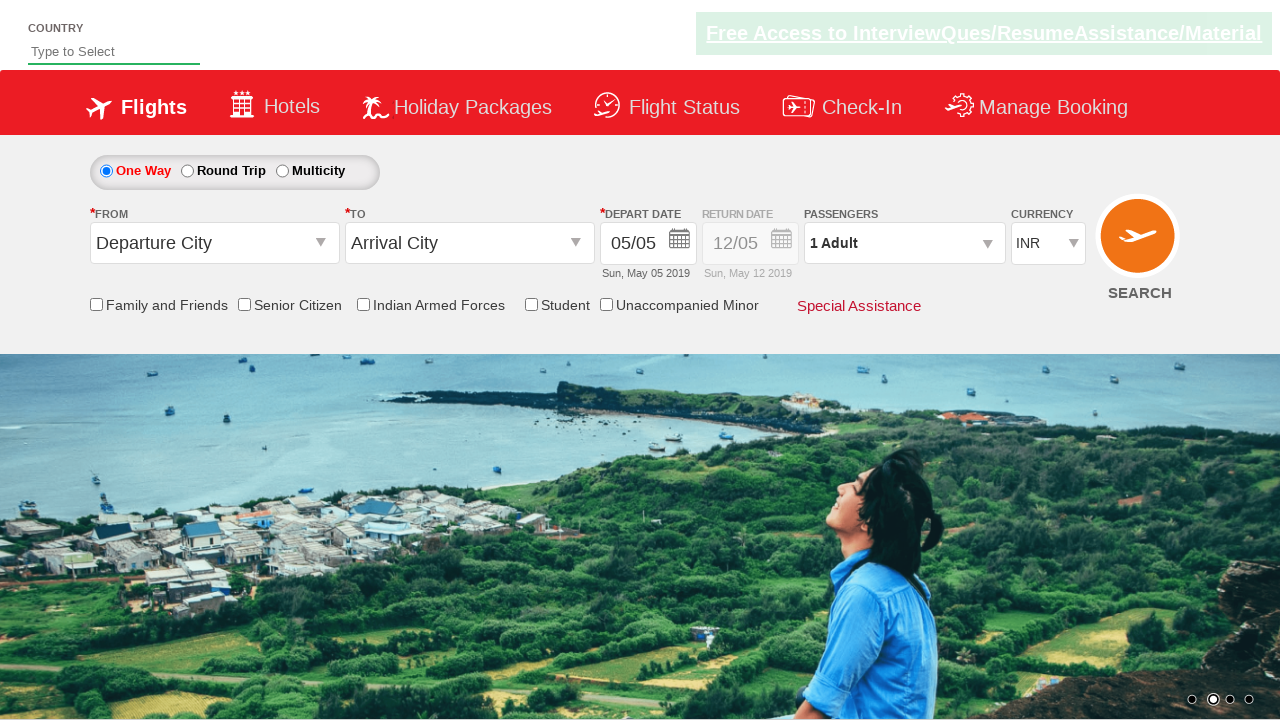

Located senior citizen discount checkbox
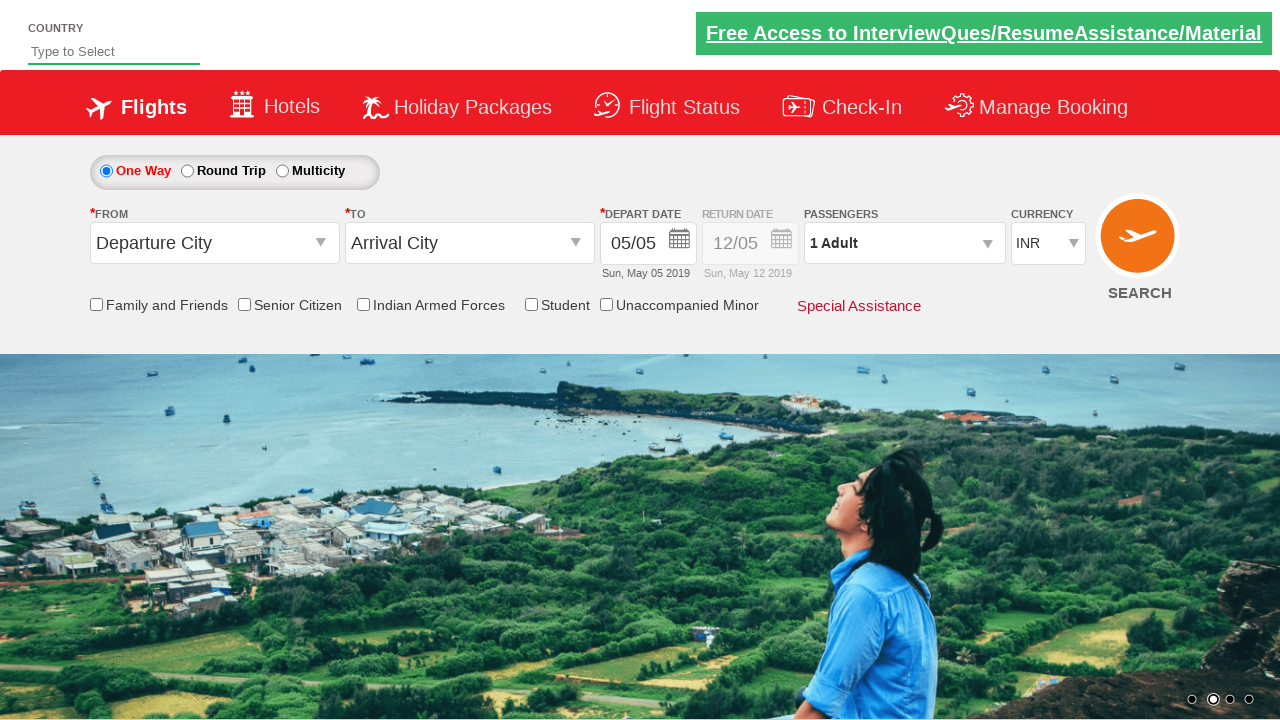

Verified checkbox is not initially selected
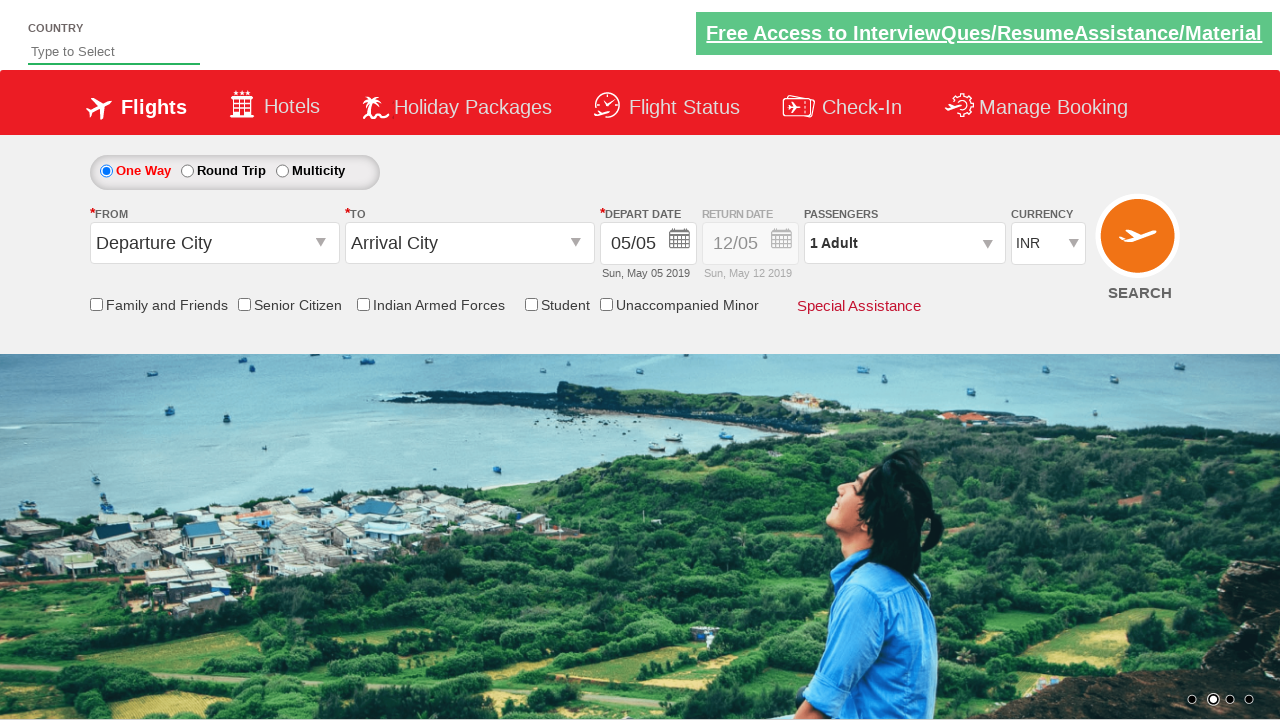

Clicked the senior citizen discount checkbox at (244, 304) on input[id*='SeniorCitizenDiscount']
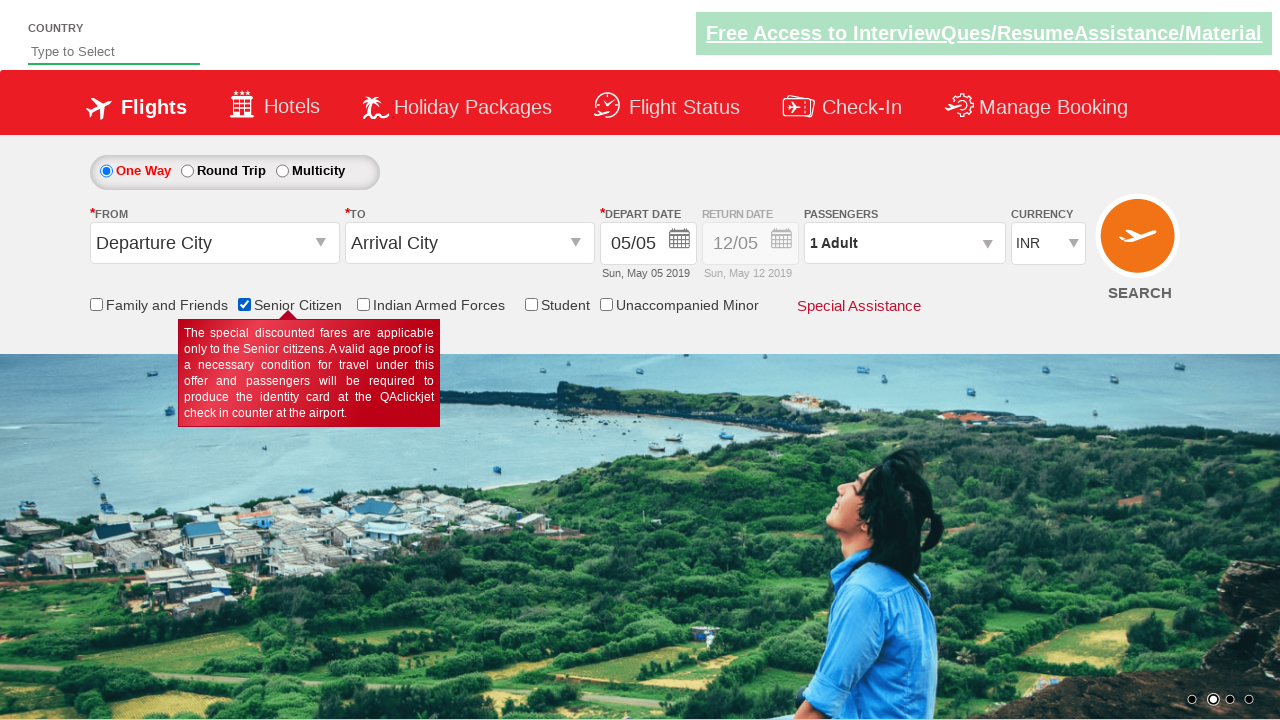

Verified checkbox is now selected
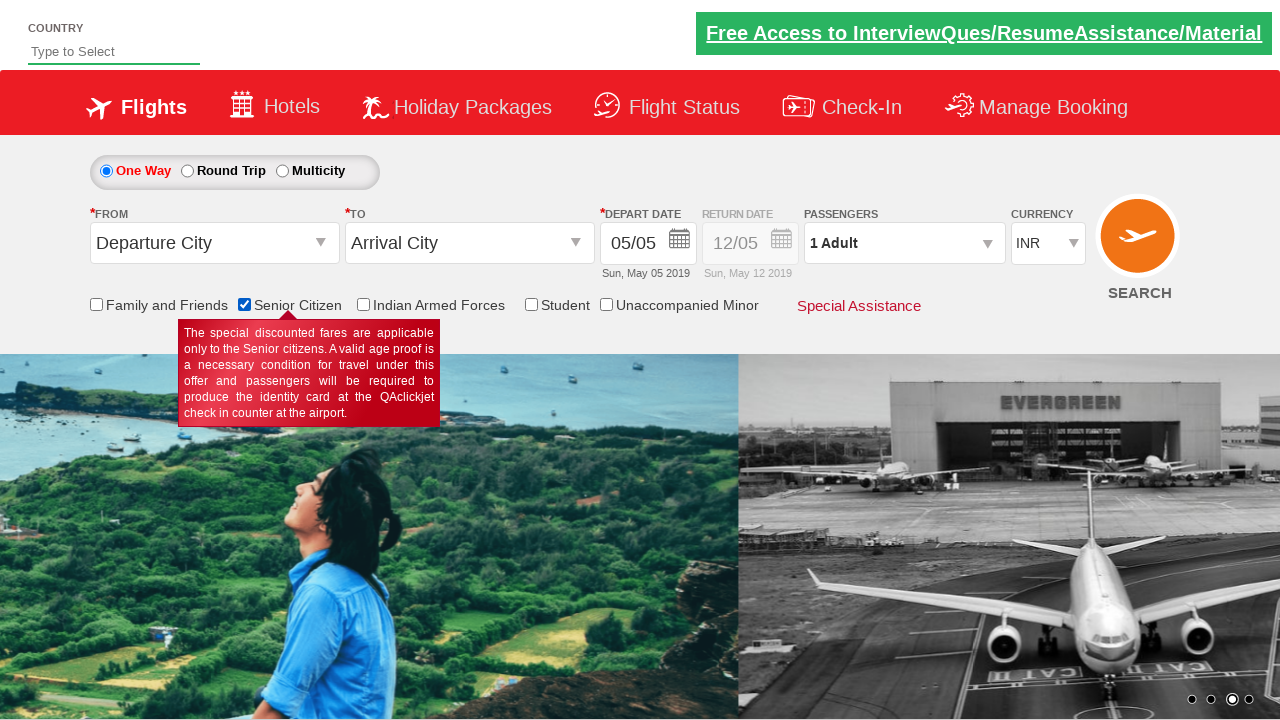

Located all checkboxes on the page
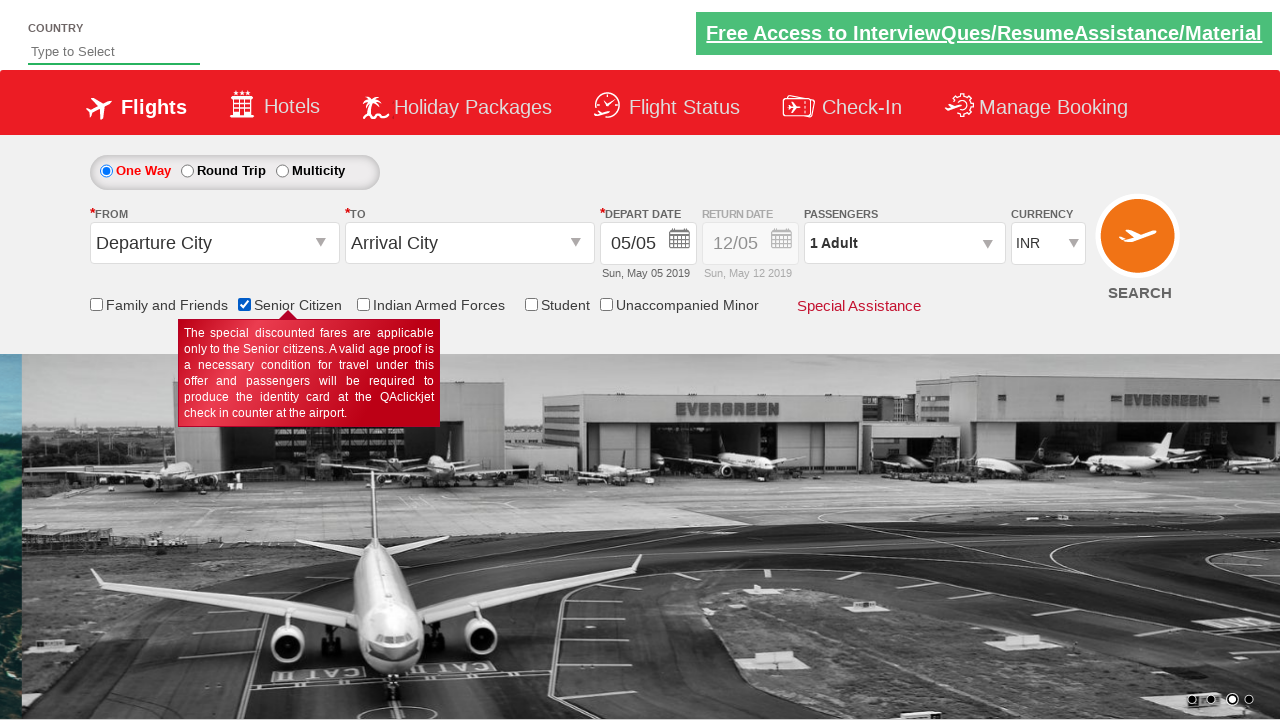

Verified total of 6 checkboxes on the page
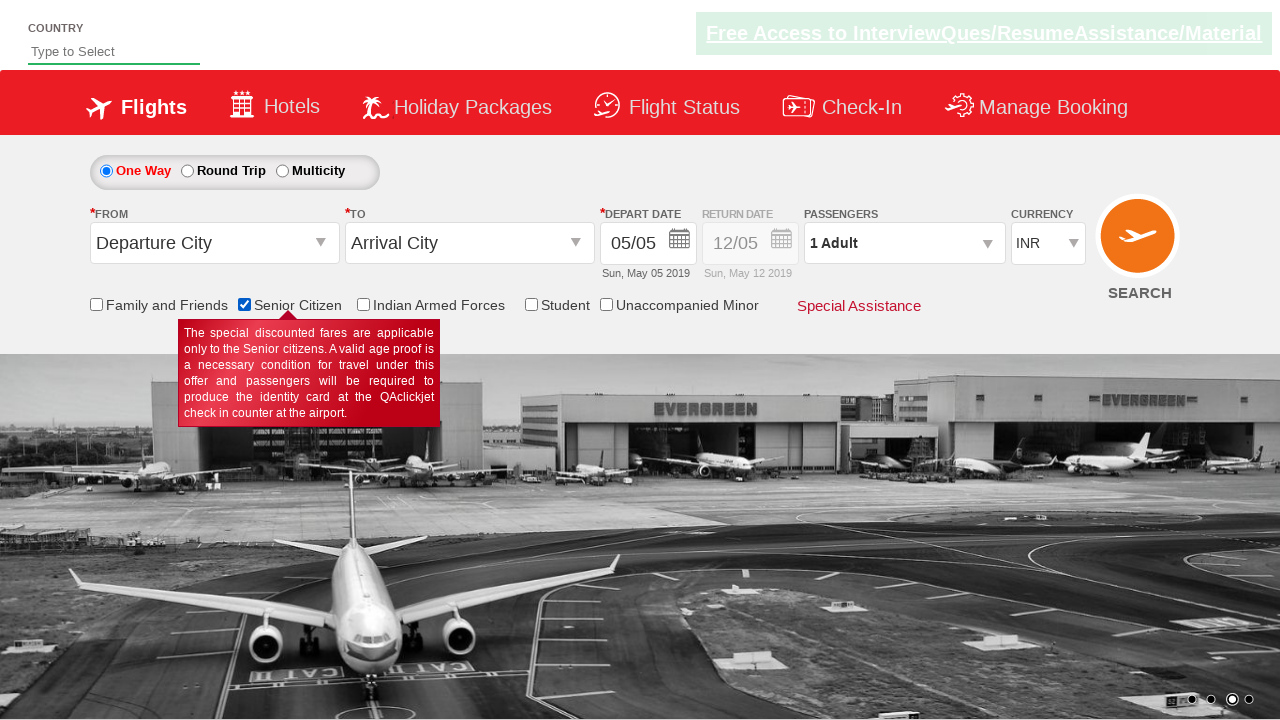

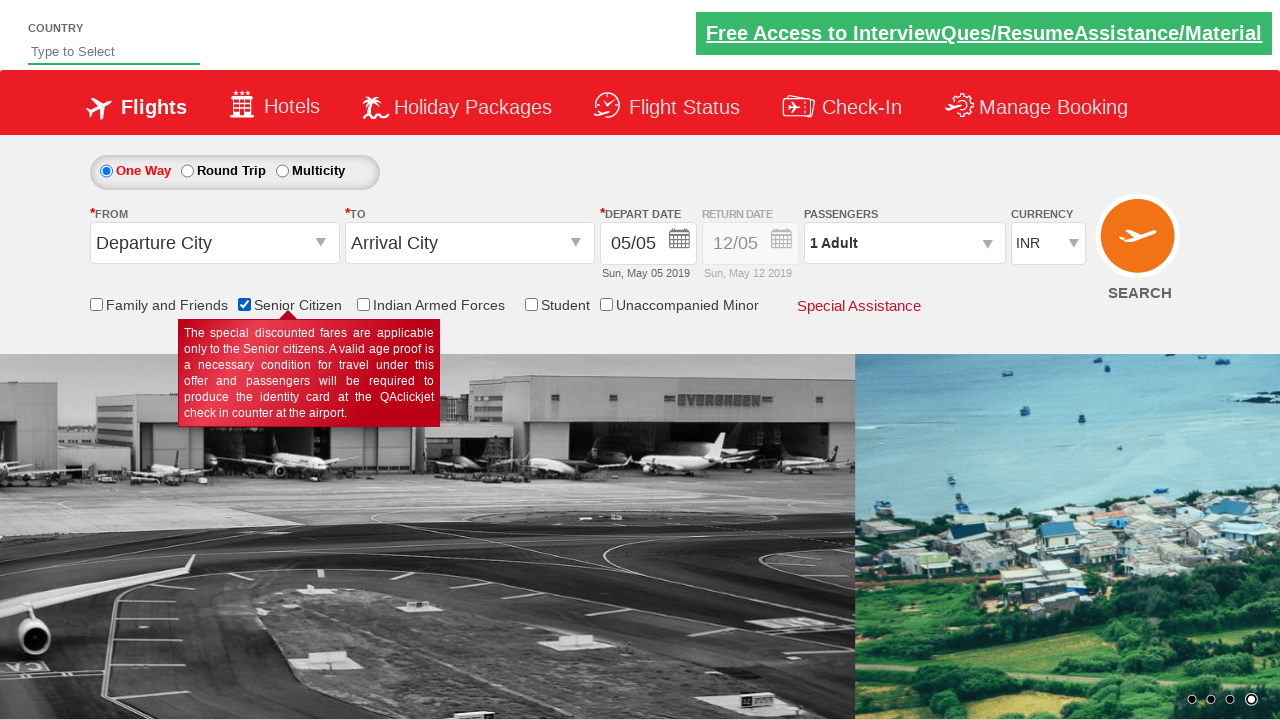